Tests the right click button by right-clicking it and verifying the confirmation message appears

Starting URL: https://demoqa.com/buttons

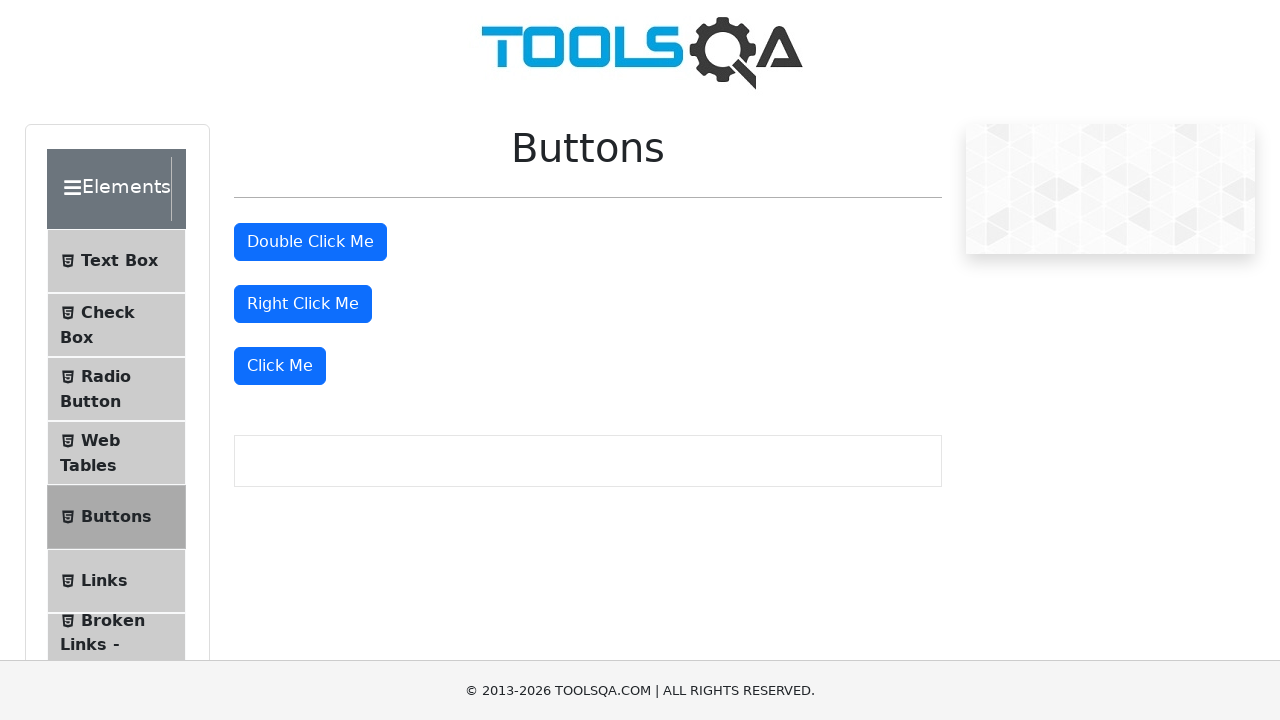

Right-clicked the 'Right Click Me' button at (303, 304) on //button[text()='Right Click Me']
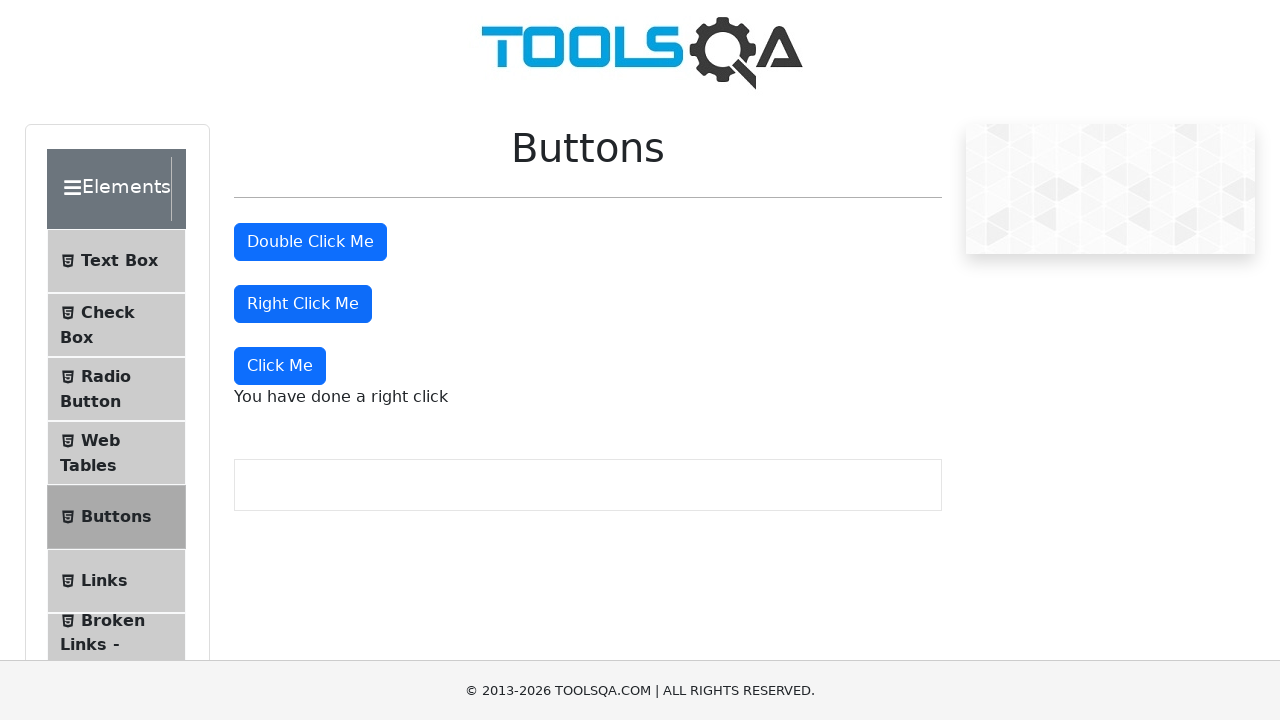

Right click confirmation message appeared
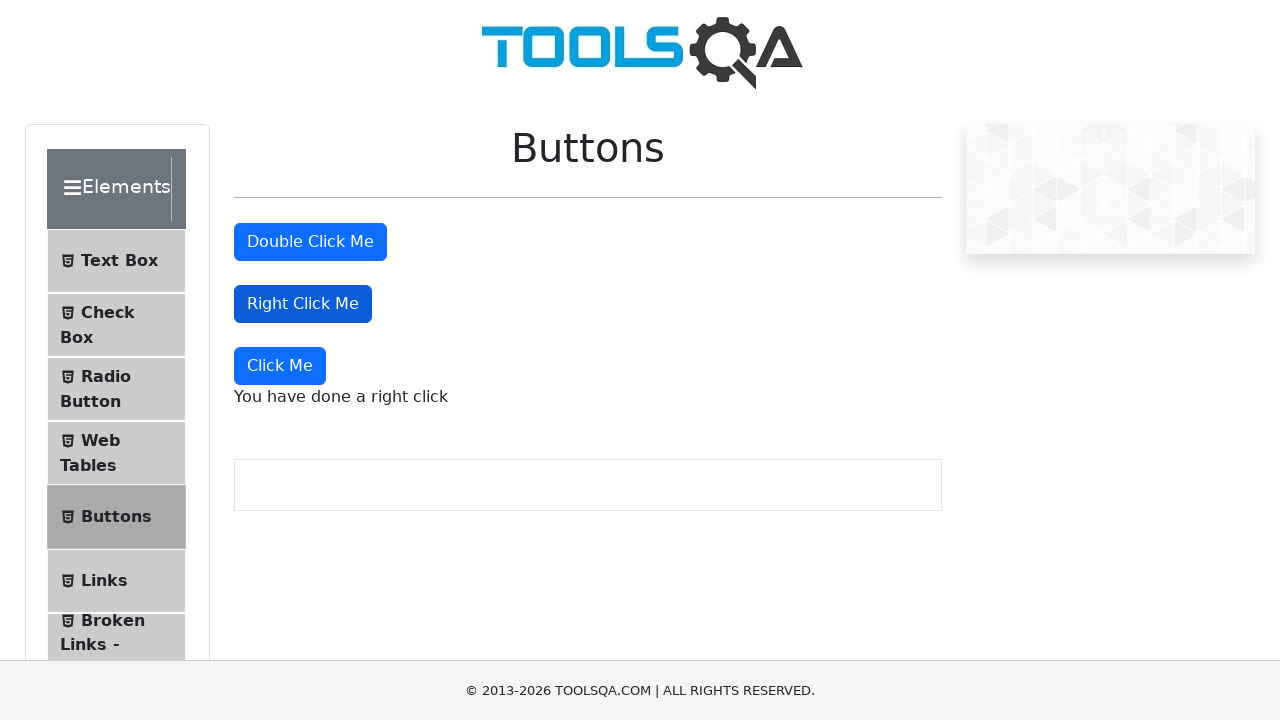

Retrieved right click message text
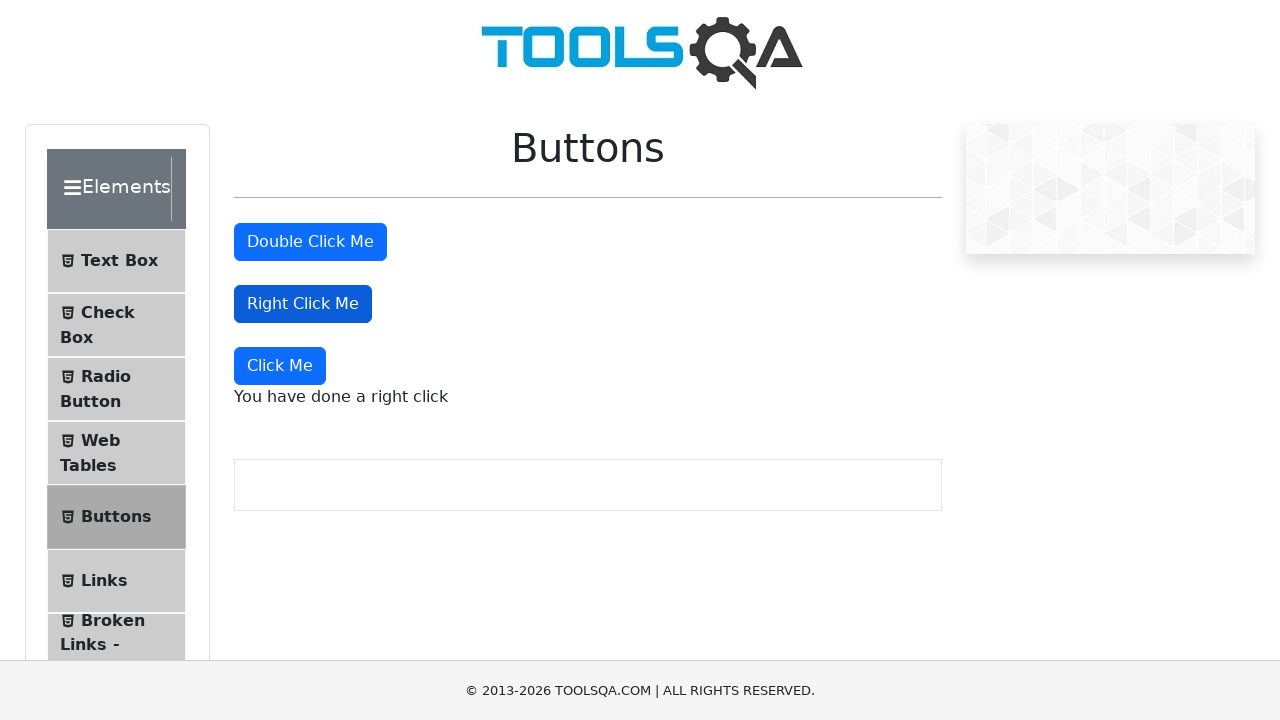

Verified message equals 'You have done a right click'
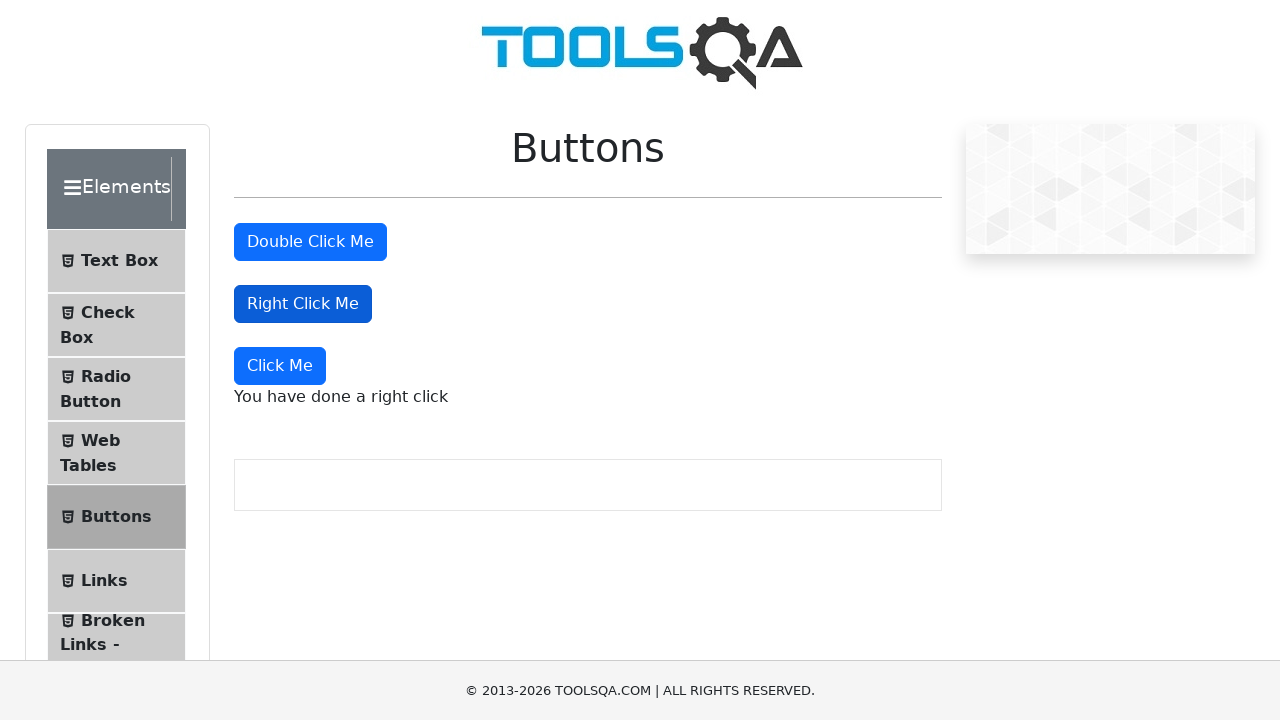

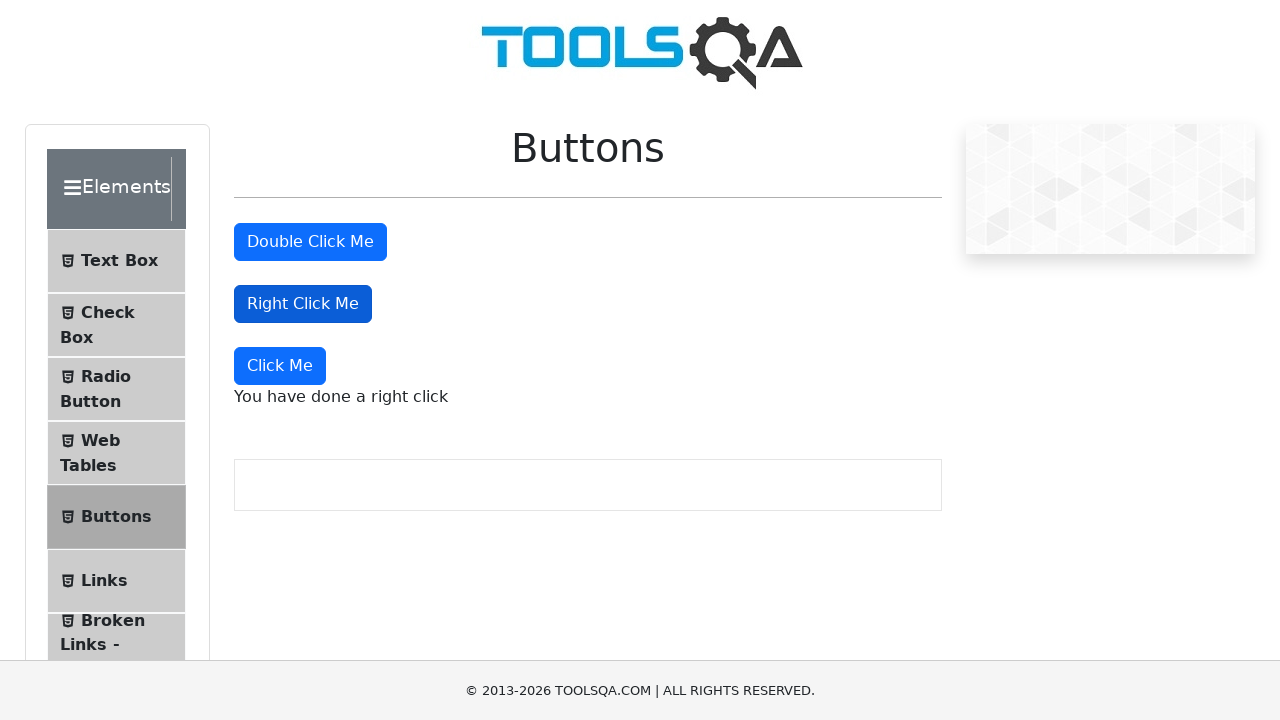